Tests an e-commerce shopping flow by adding specific items (Cucumber, Brocolli, Beetroot) to cart, proceeding to checkout, and applying a promo code

Starting URL: https://rahulshettyacademy.com/seleniumPractise/#/

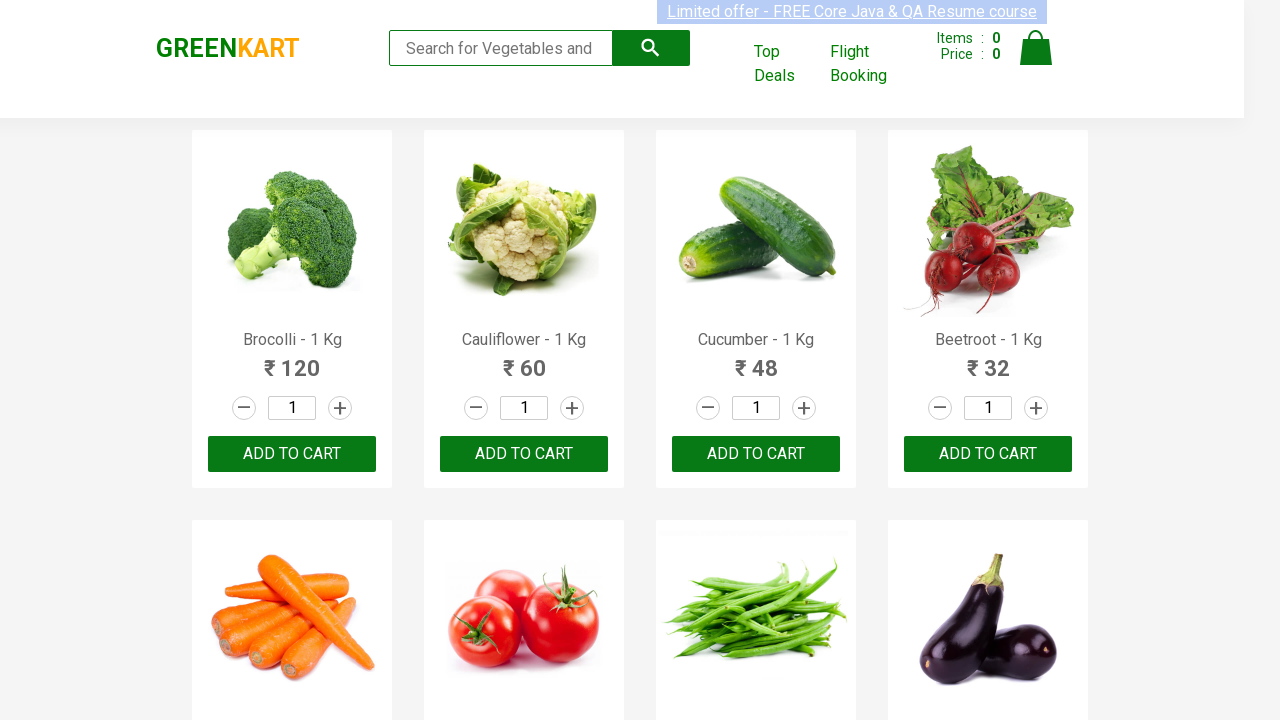

Waited for product names to load on the page
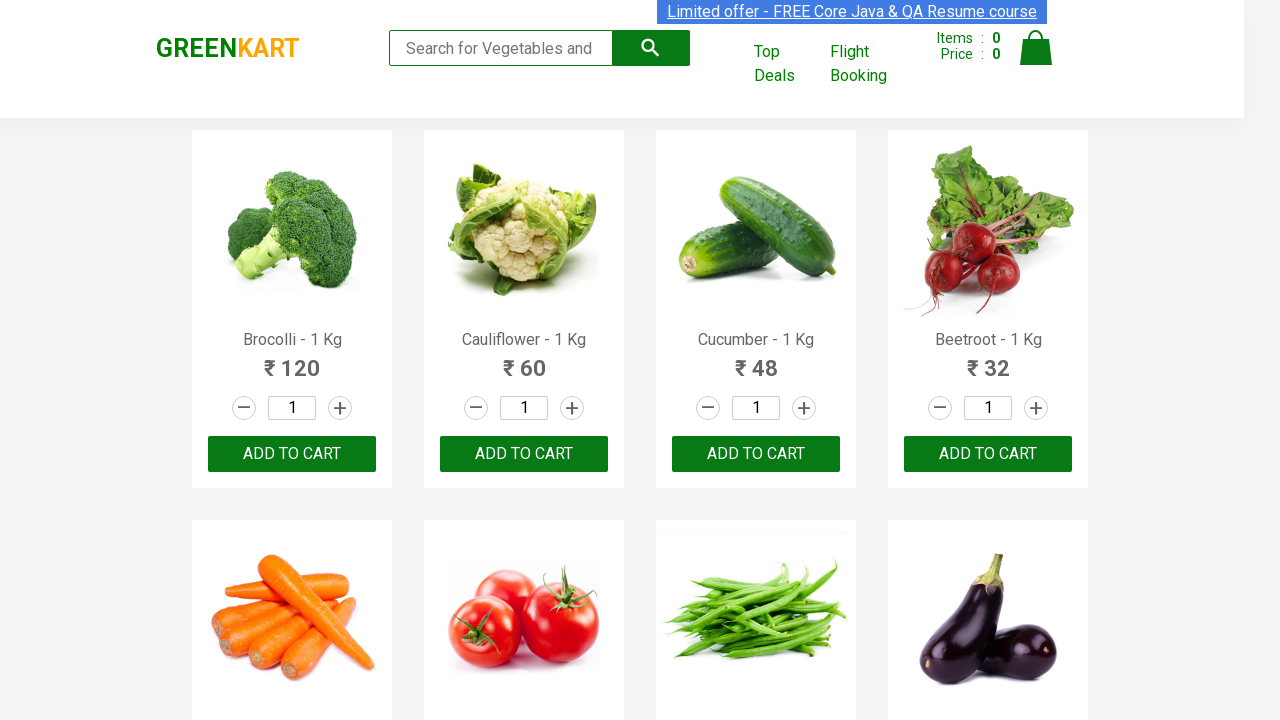

Retrieved all product name elements from the page
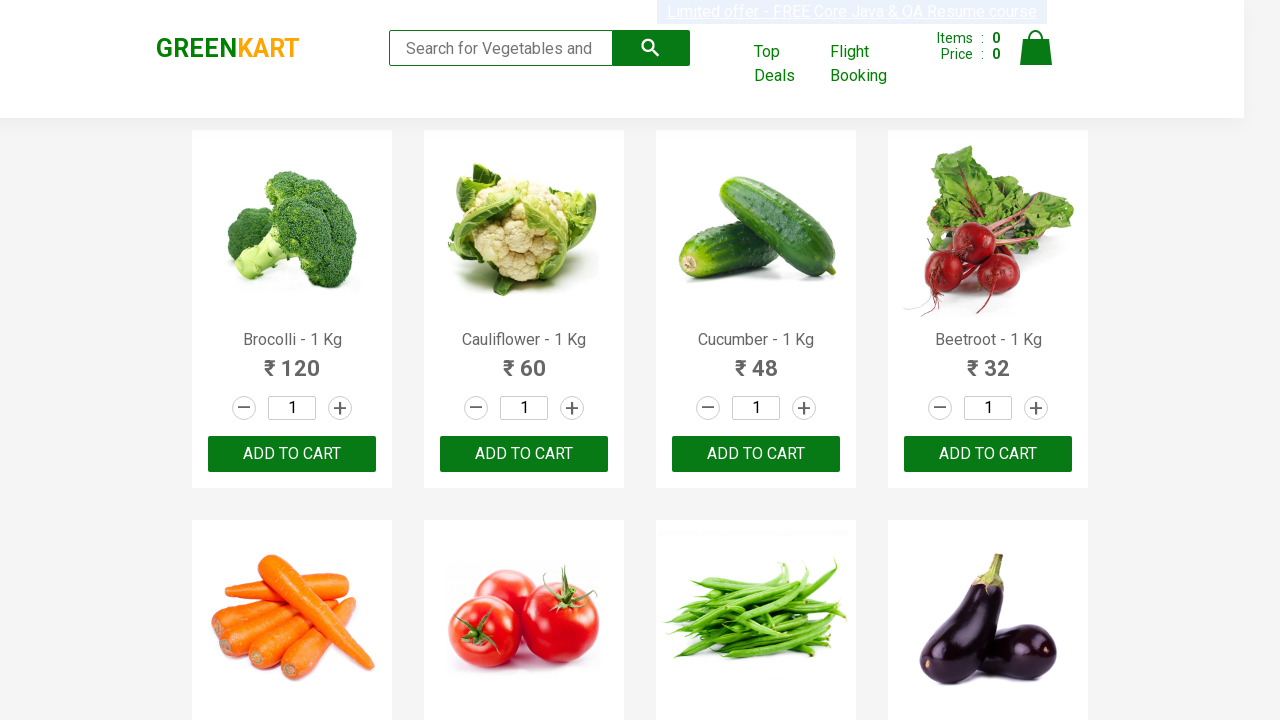

Added 'Brocolli' to cart (1/3)
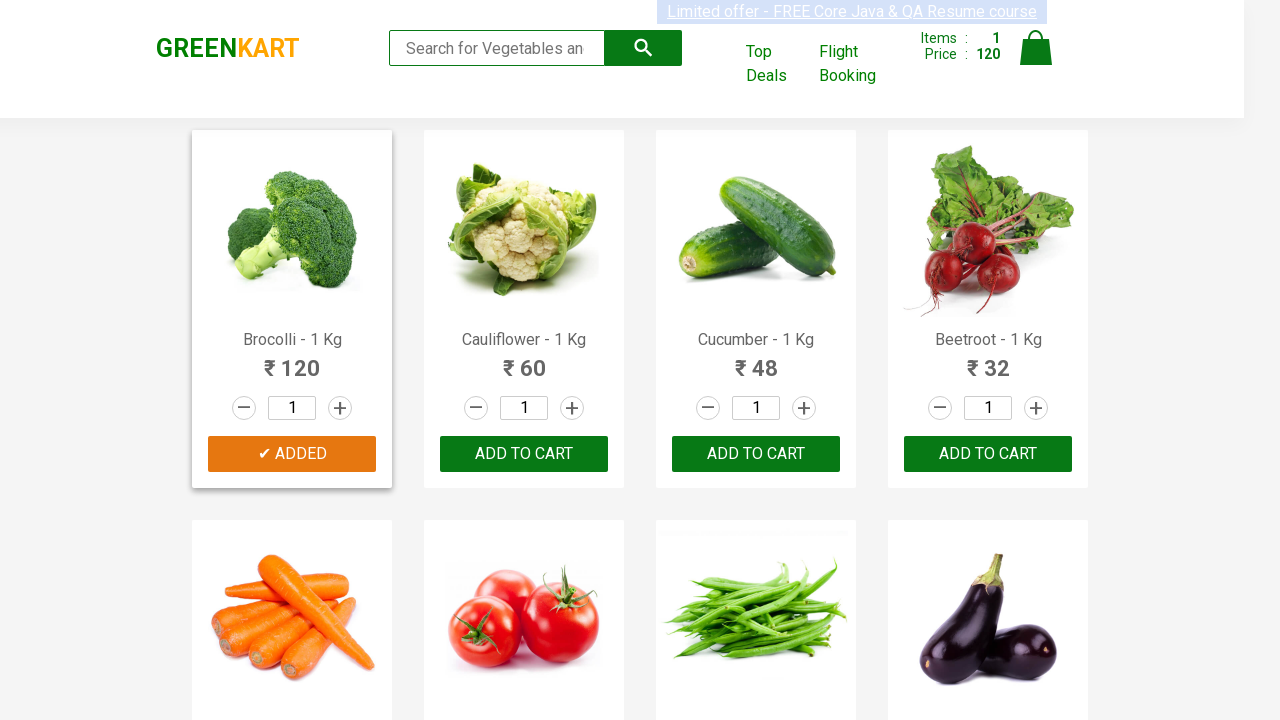

Added 'Cucumber' to cart (2/3)
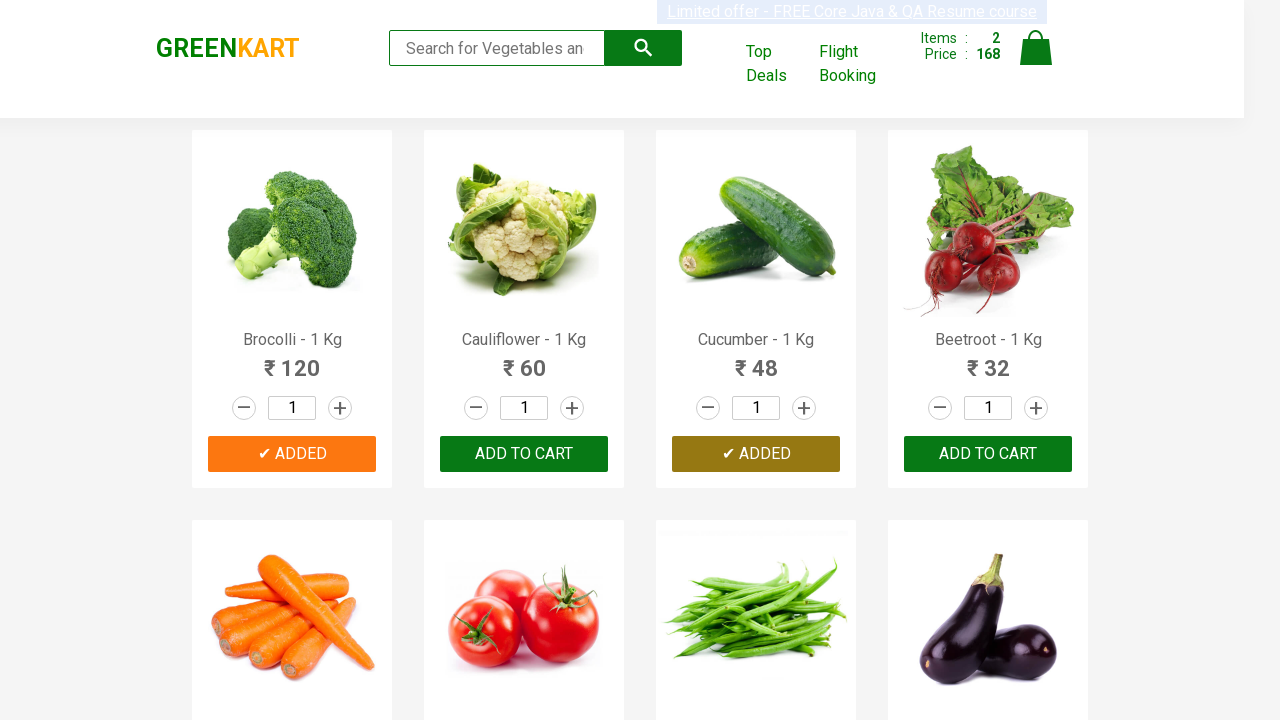

Added 'Beetroot' to cart (3/3)
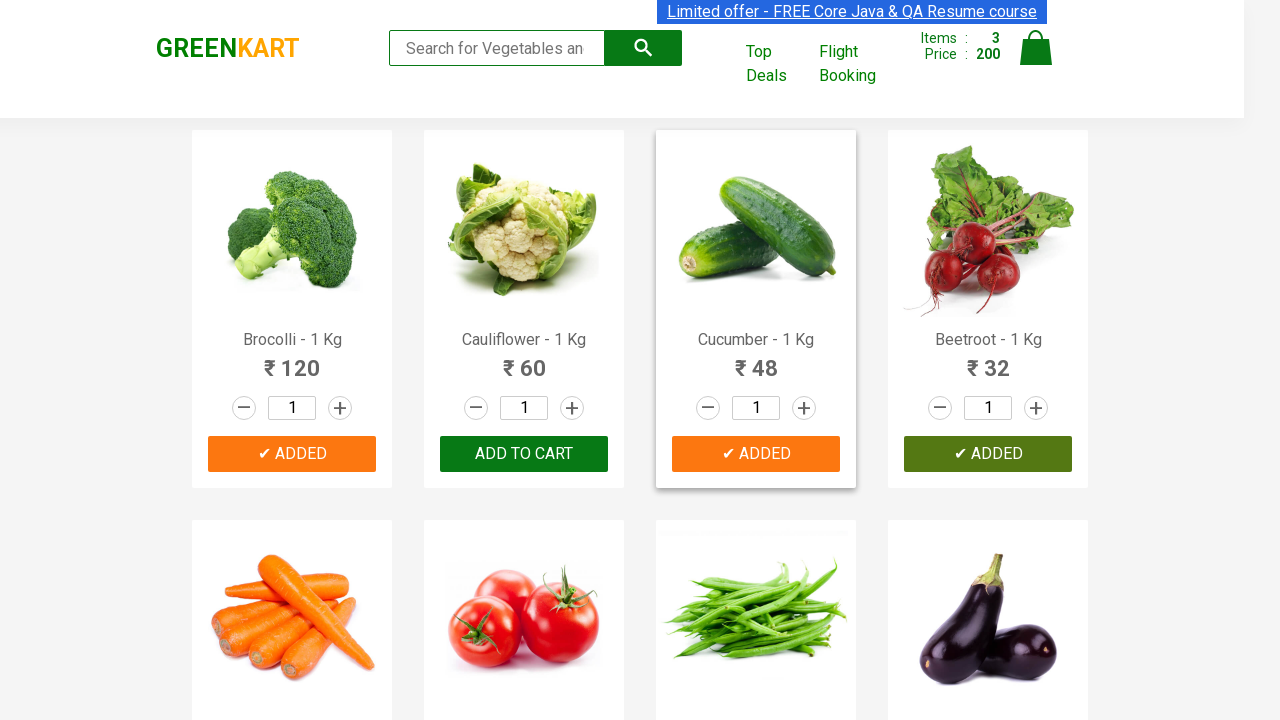

Clicked on cart icon to view cart at (1036, 48) on img[alt='Cart']
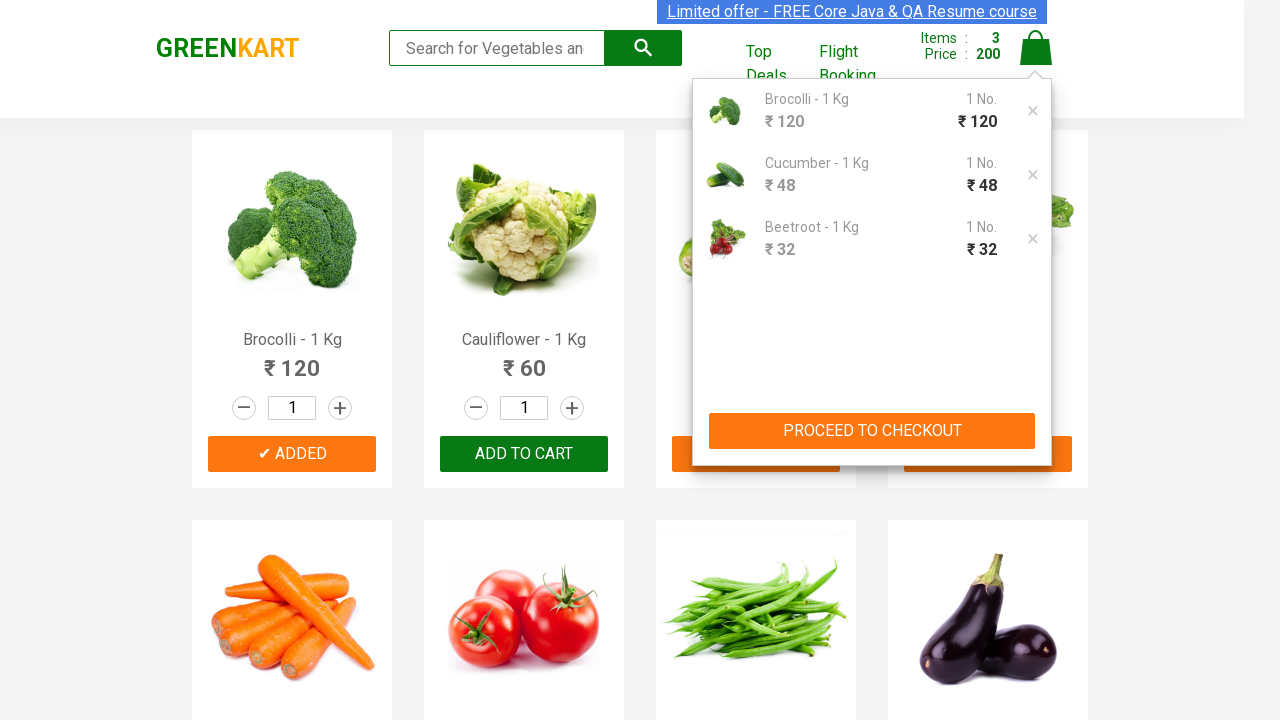

Clicked 'PROCEED TO CHECKOUT' button at (872, 431) on xpath=//button[text()='PROCEED TO CHECKOUT']
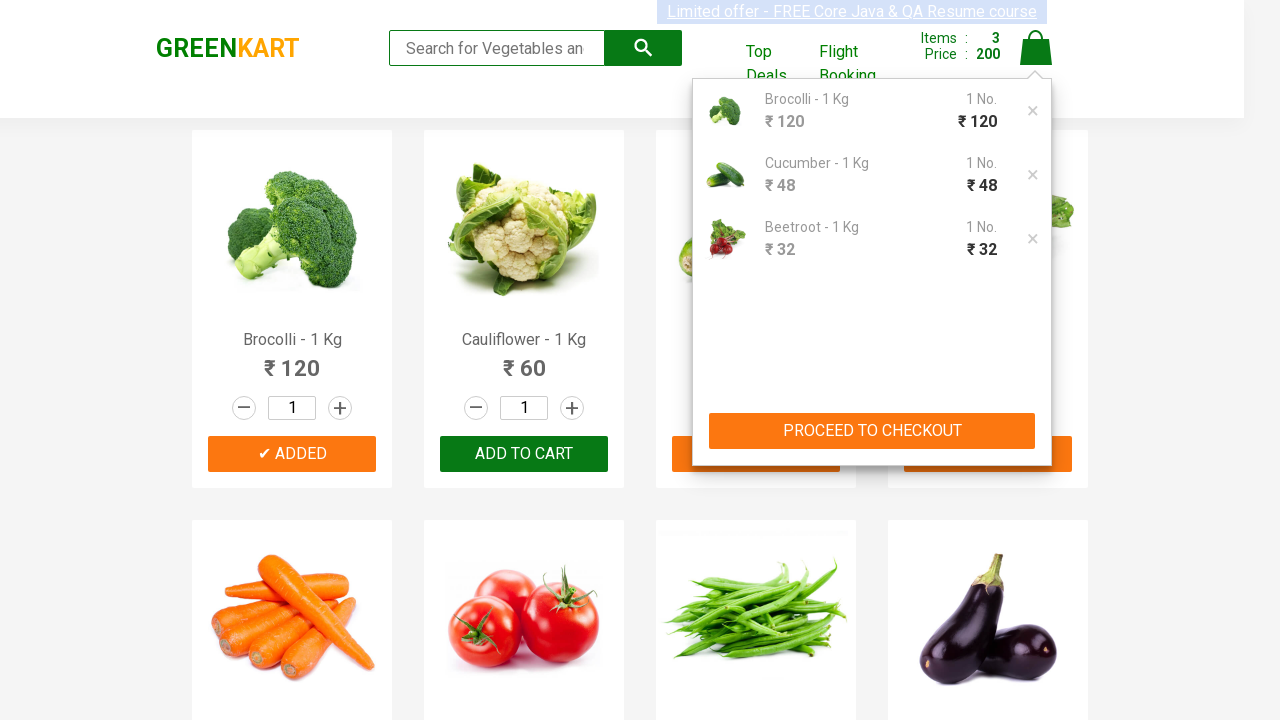

Entered promo code 'rahulshettyacademy' on input.promocode
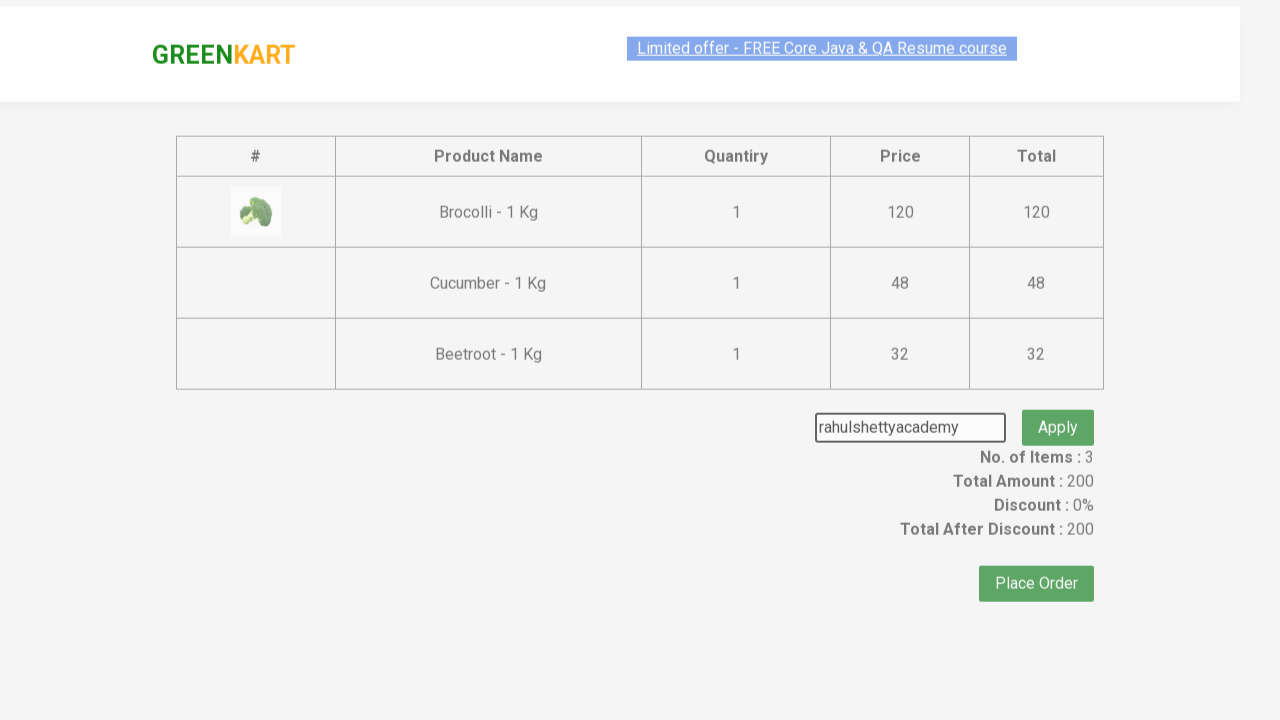

Clicked 'Apply' button to apply the promo code at (1058, 406) on button.promoBtn
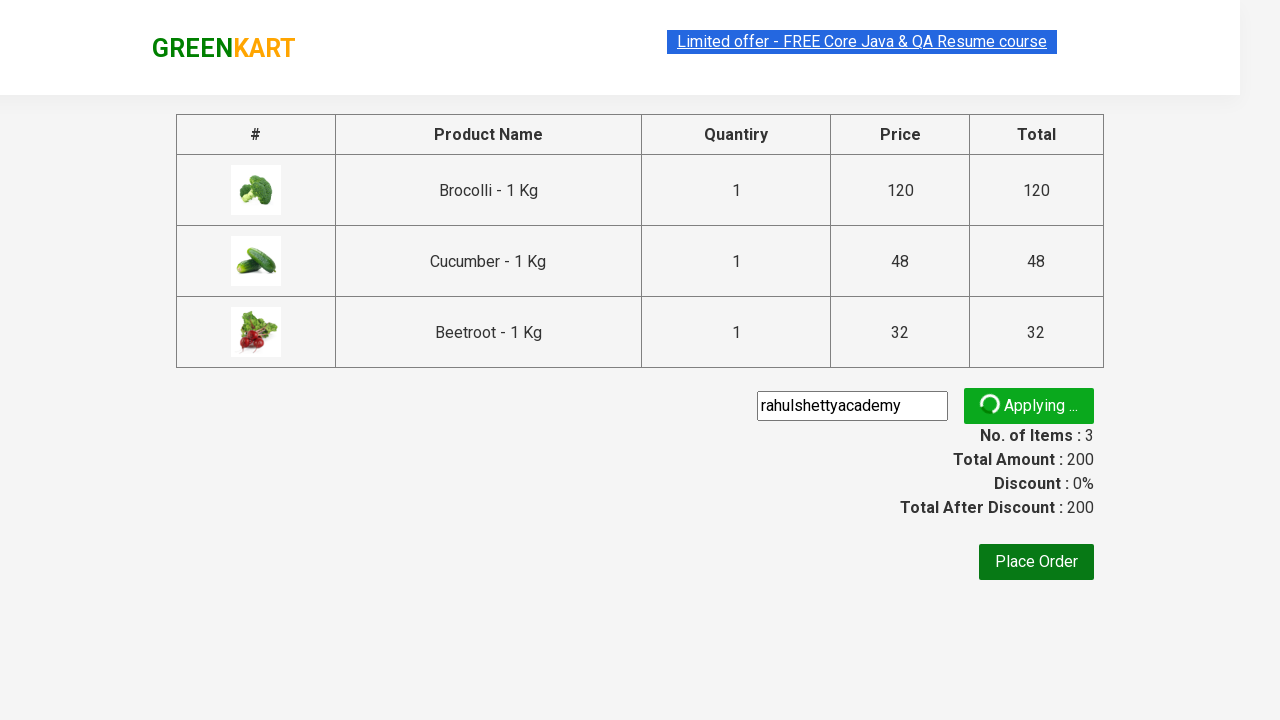

Promo code successfully applied and discount information displayed
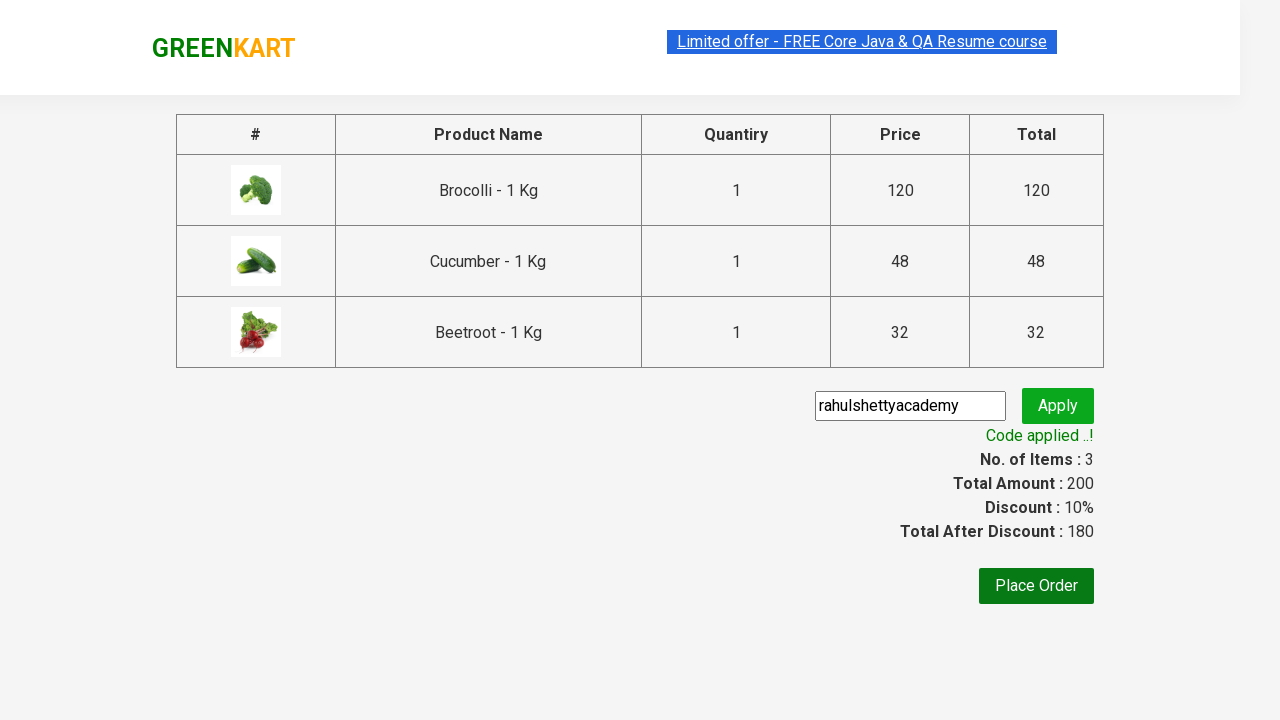

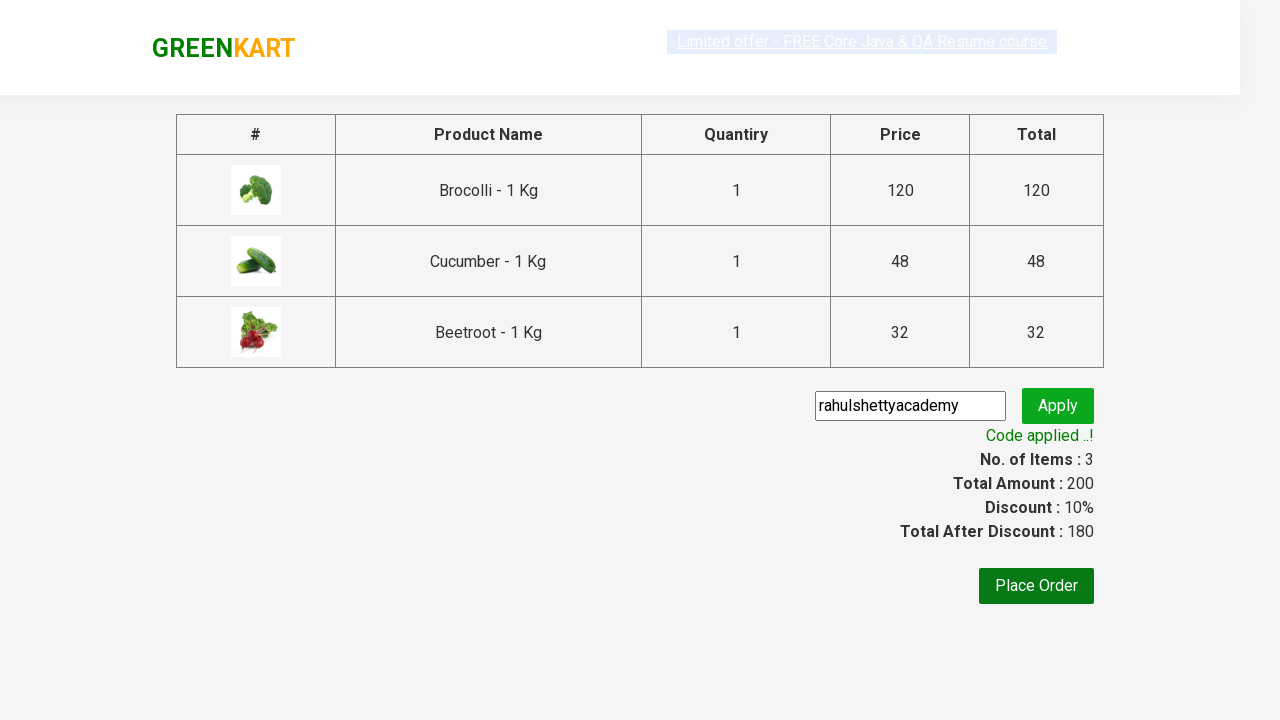